Tests right-click functionality on a button element using context click action

Starting URL: http://only-testing-blog.blogspot.com/2014/09/selectable.html

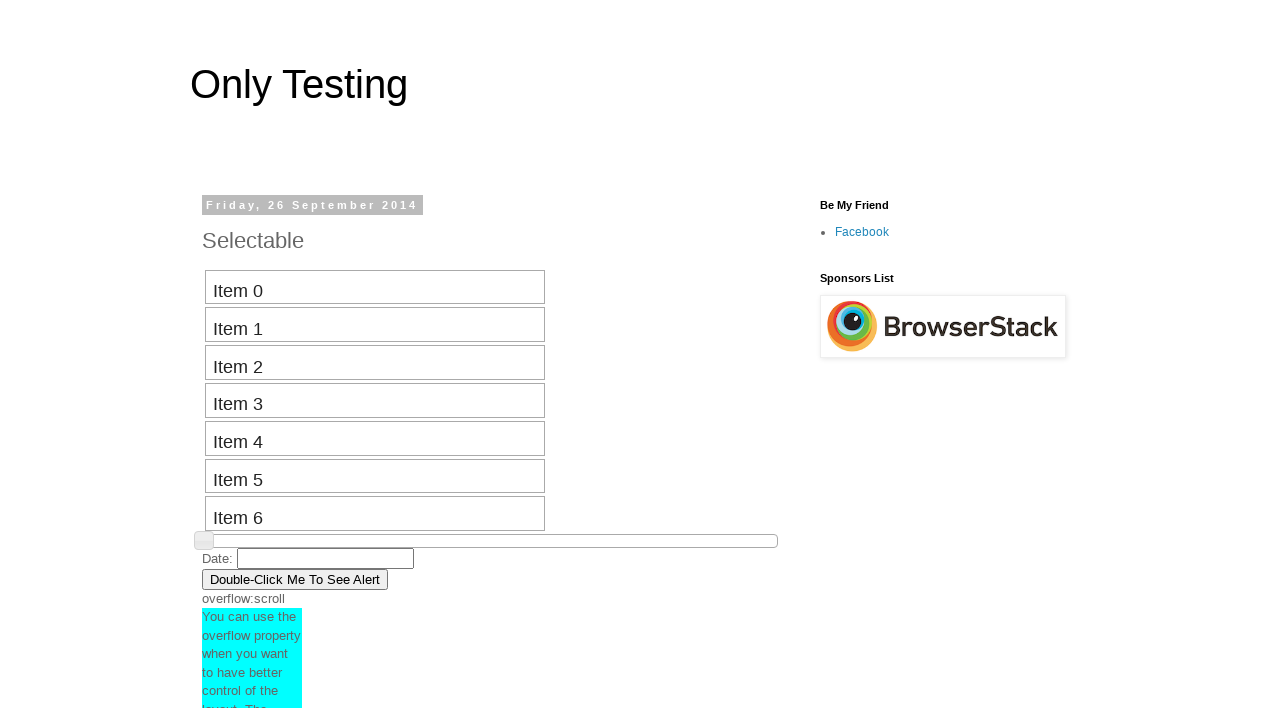

Located the Double-Click button element
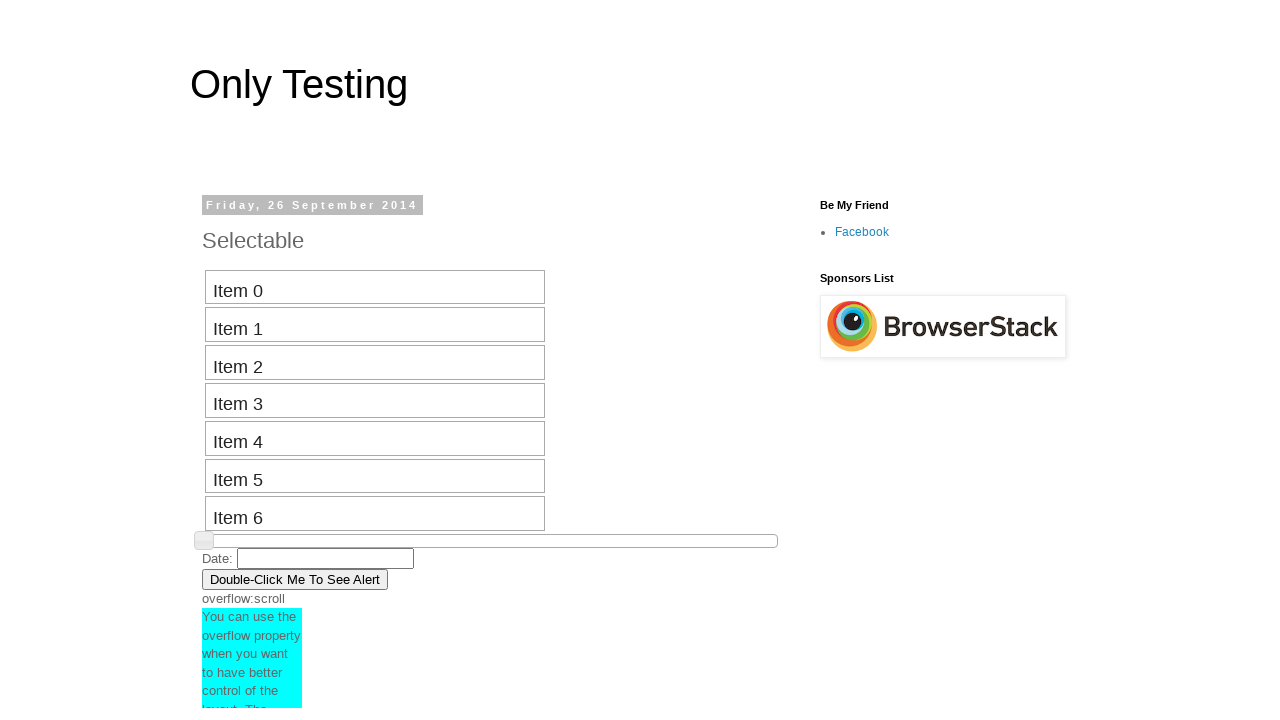

Performed right-click (context click) on the Double-Click button at (295, 579) on xpath=//button[contains(text(),'Double-Click')]
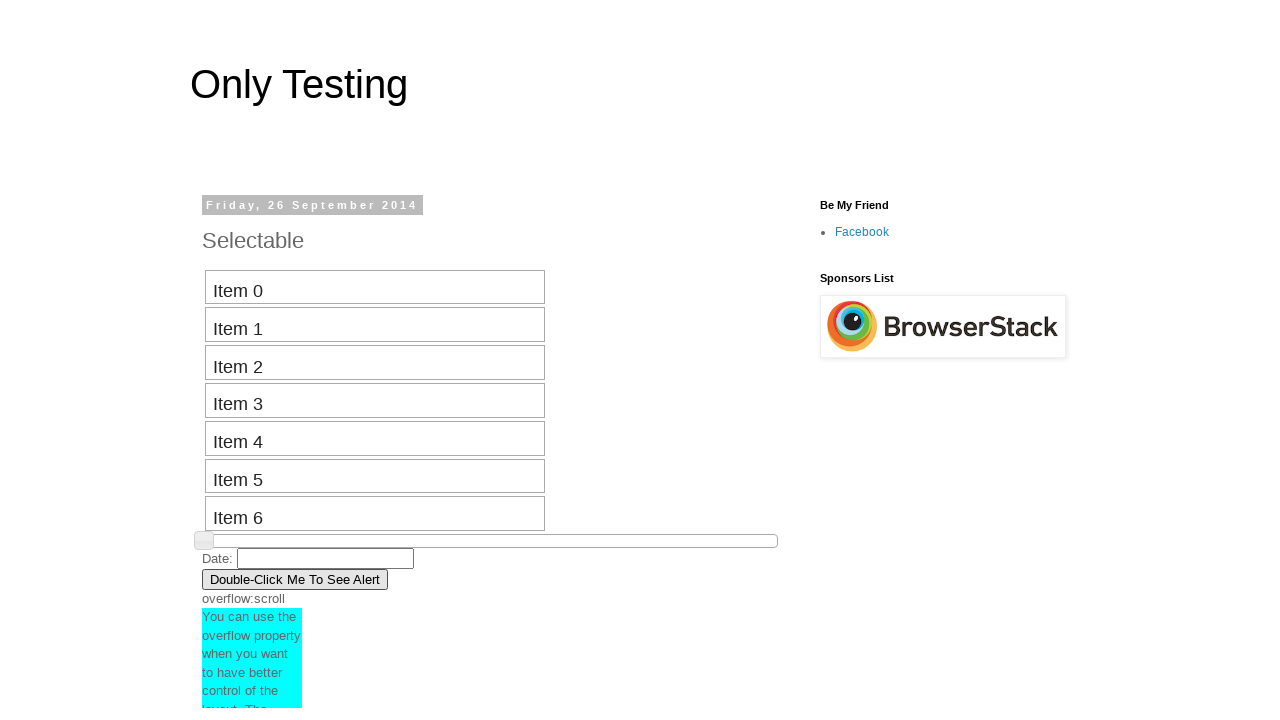

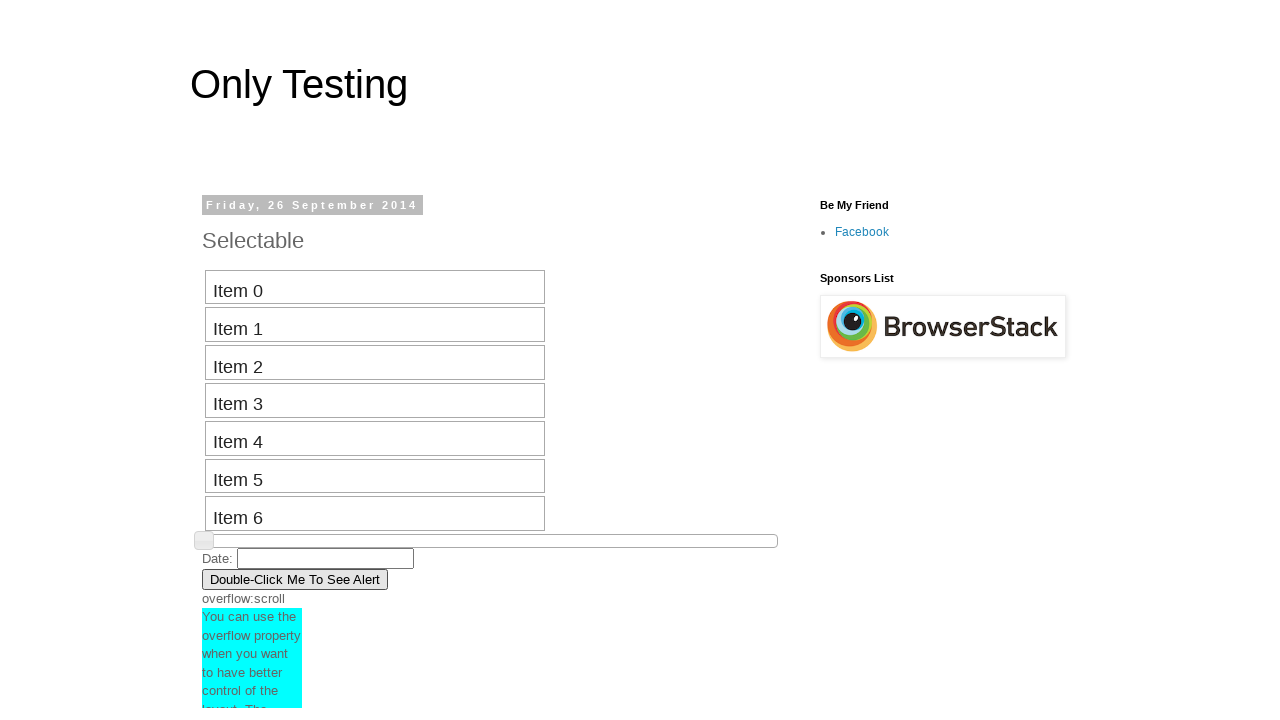